Navigates to the OrangeHRM demo site and verifies the page loaded by checking the URL contains the expected domain.

Starting URL: https://opensource-demo.orangehrmlive.com/

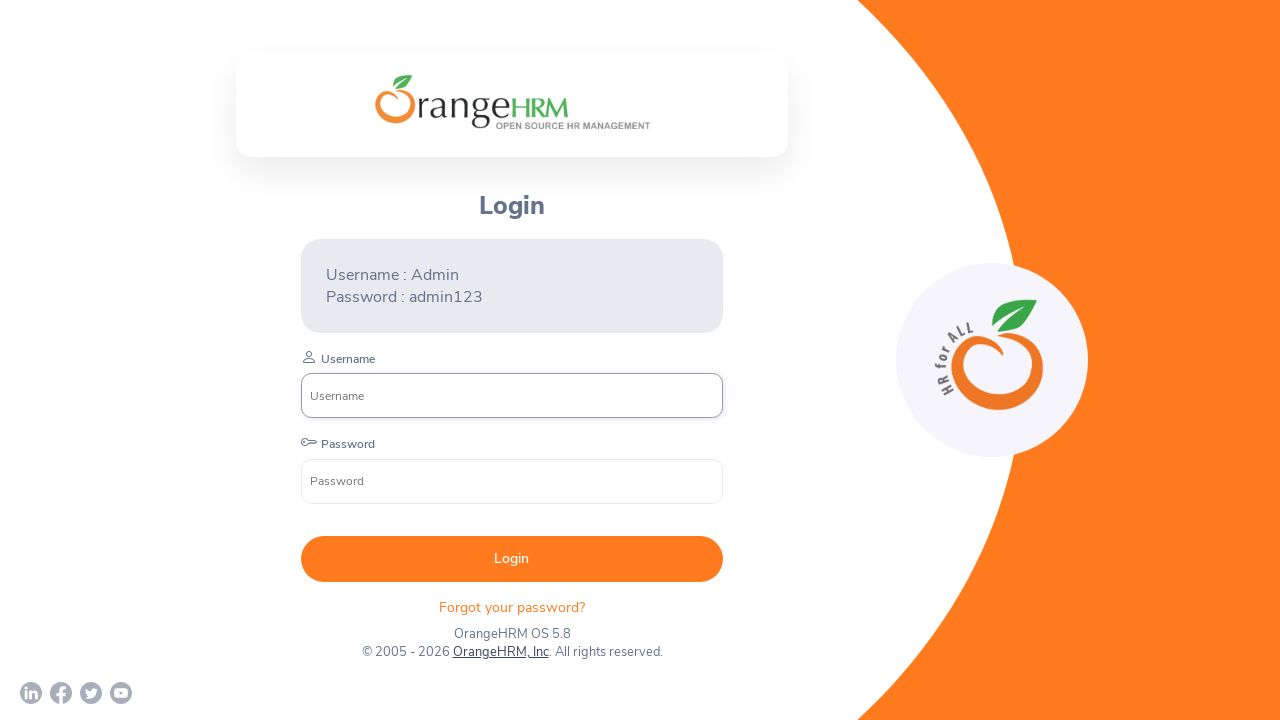

Verified page URL contains 'orangehrmlive'
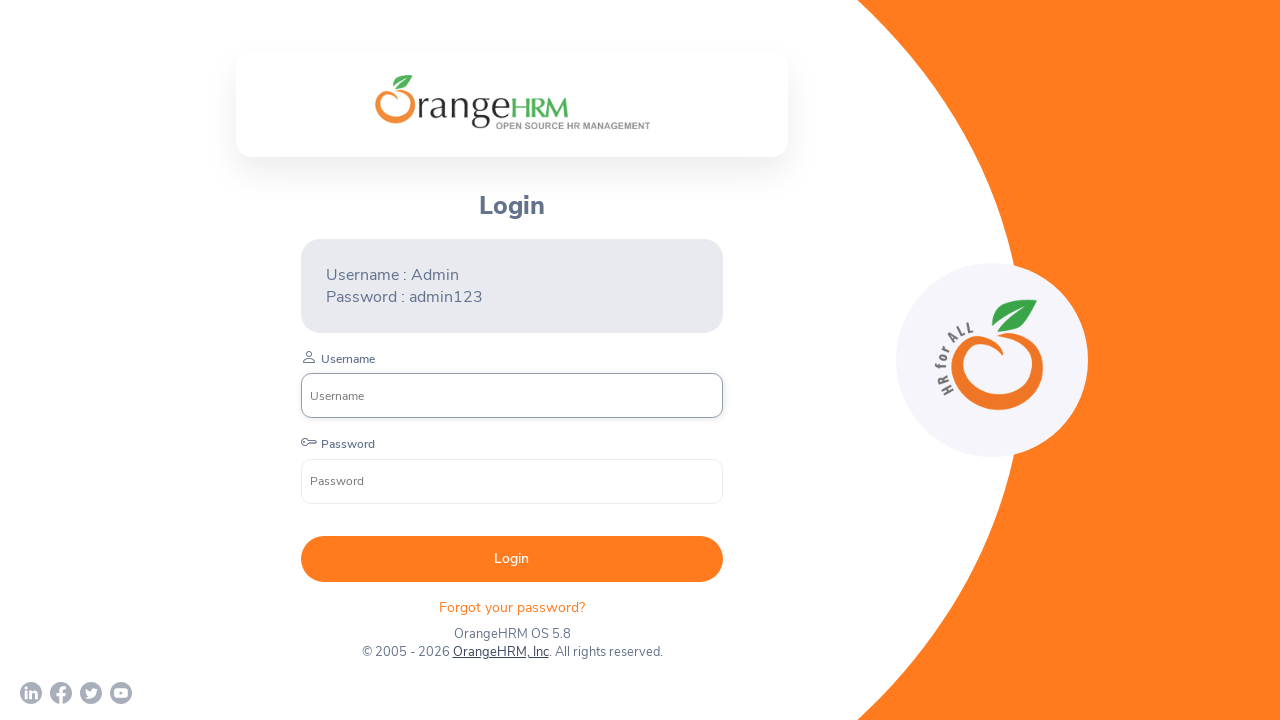

Page fully loaded (domcontentloaded event fired)
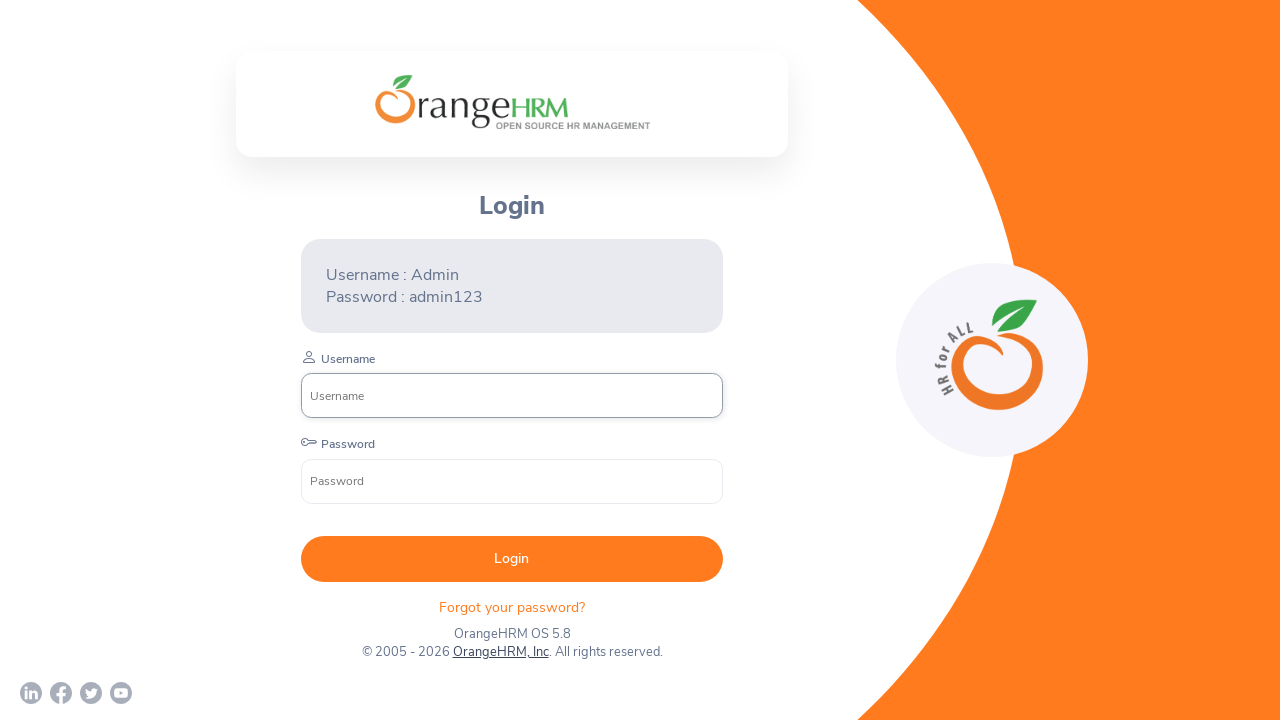

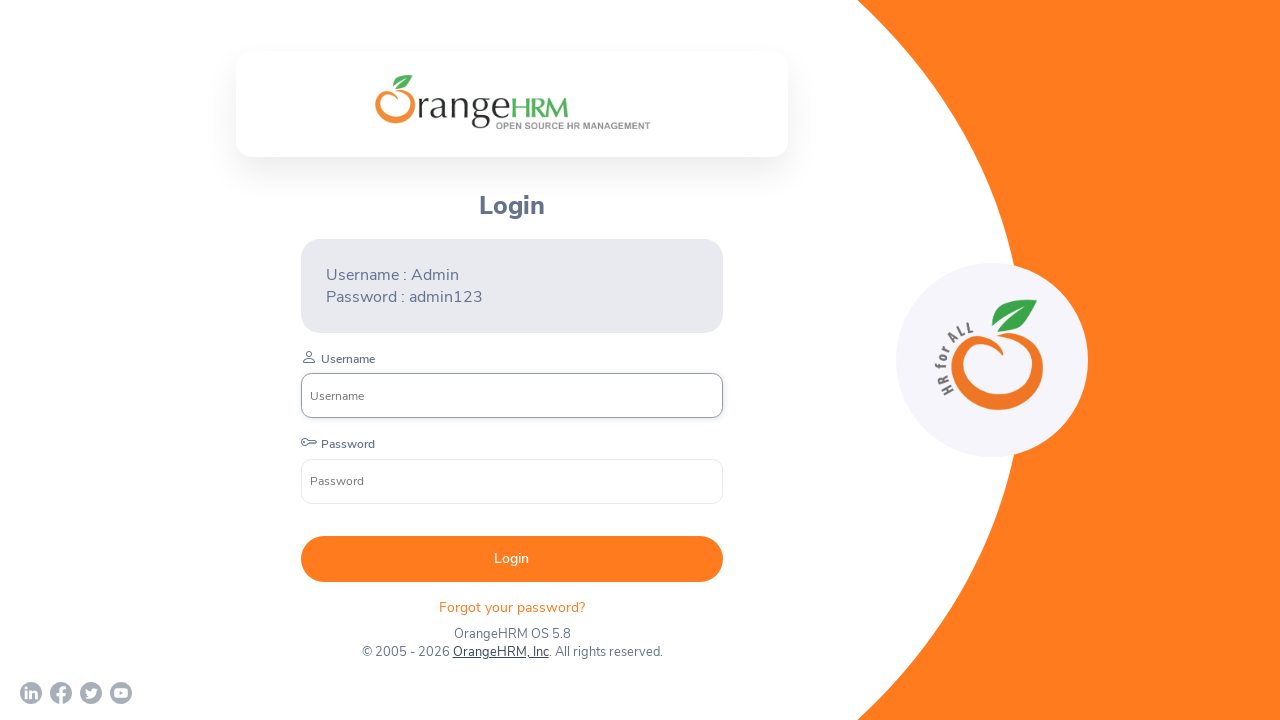